Tests that the Clear completed button displays correct text when an item is completed

Starting URL: https://demo.playwright.dev/todomvc

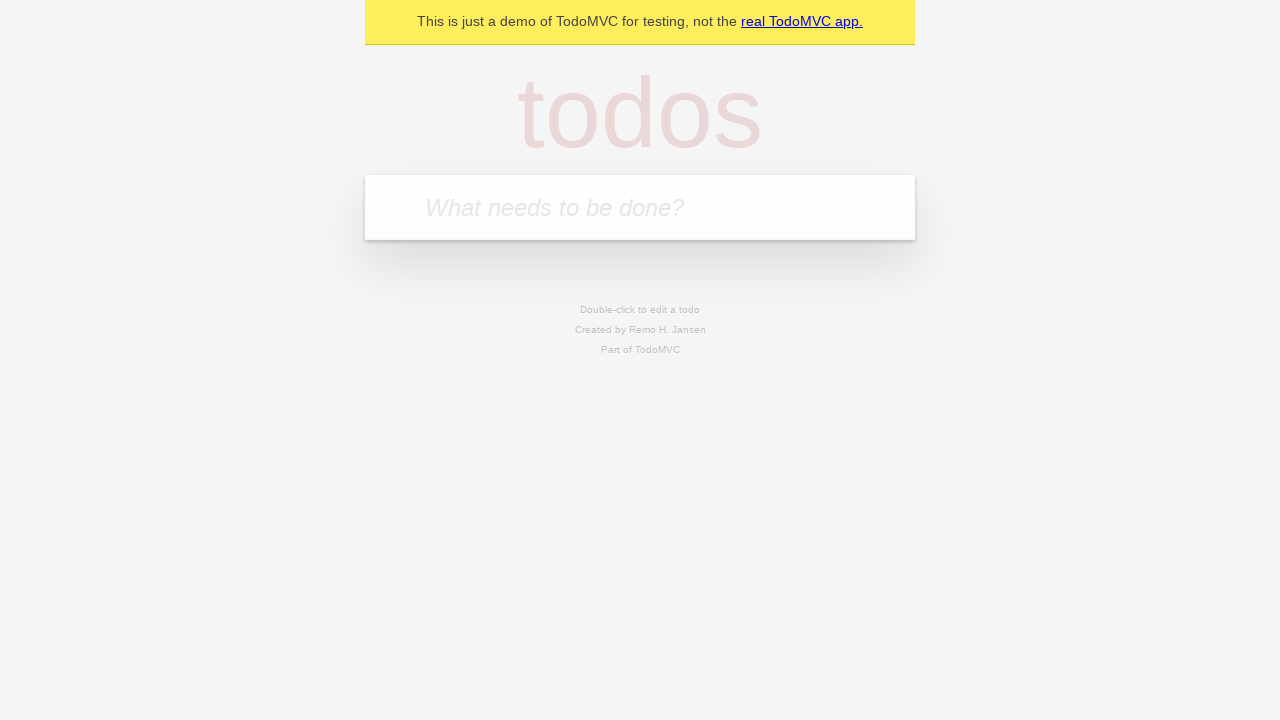

Located the todo input field
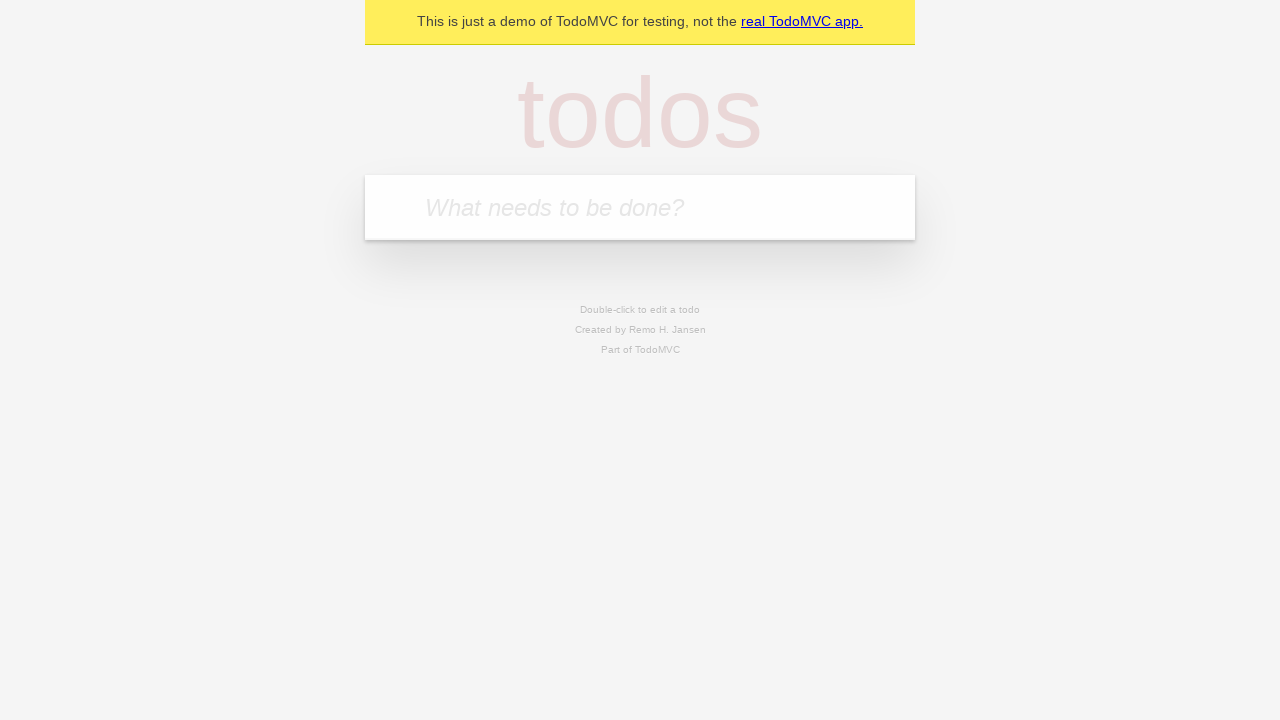

Filled first todo item: 'buy some cheese' on internal:attr=[placeholder="What needs to be done?"i]
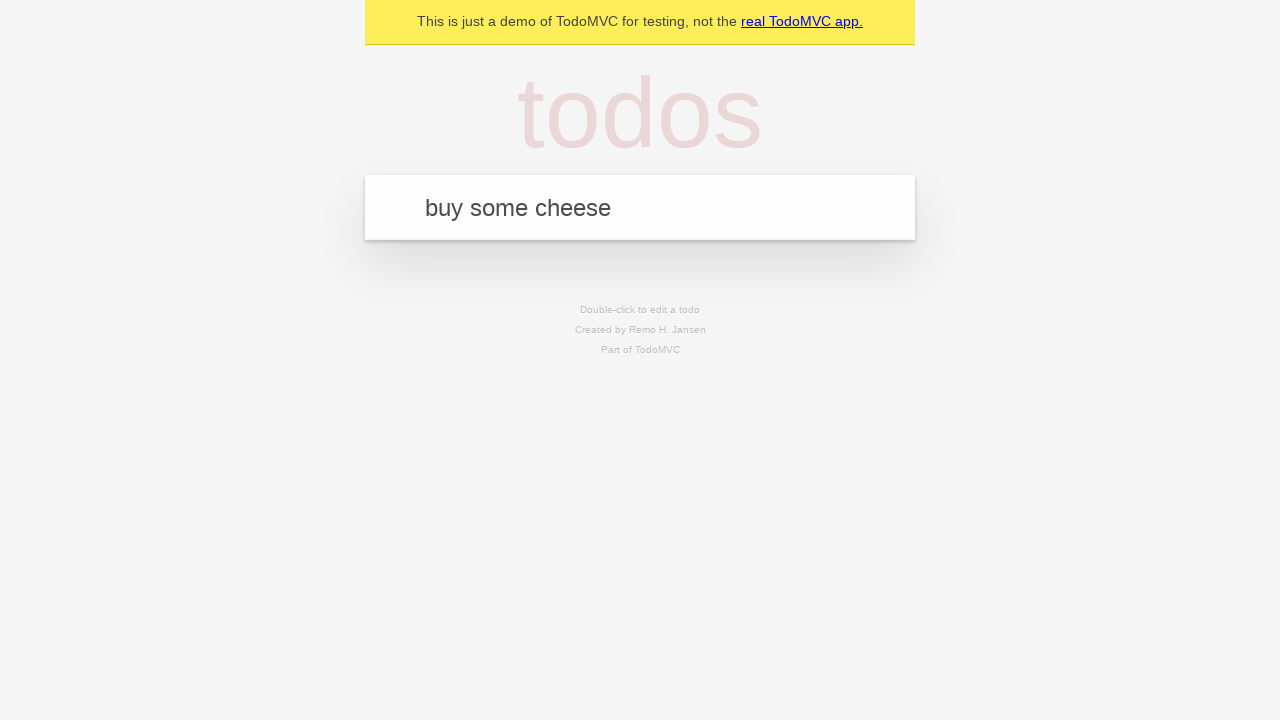

Pressed Enter to add first todo item on internal:attr=[placeholder="What needs to be done?"i]
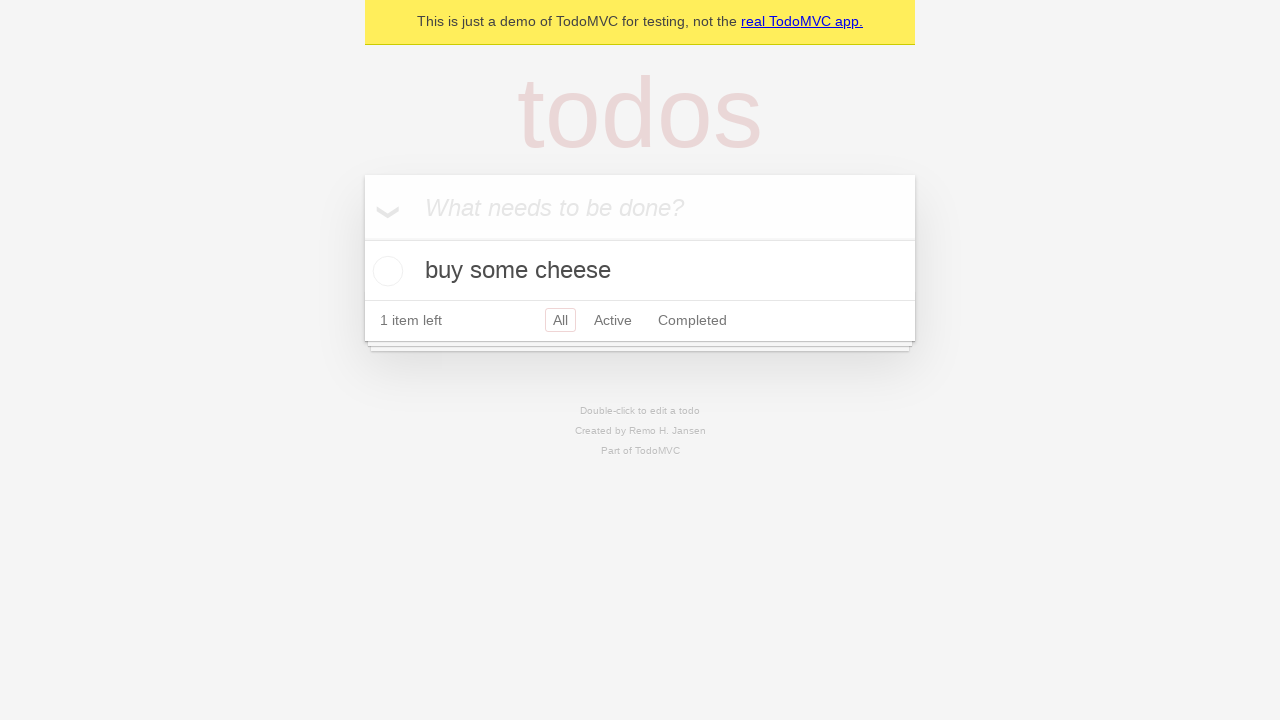

Filled second todo item: 'feed the cat' on internal:attr=[placeholder="What needs to be done?"i]
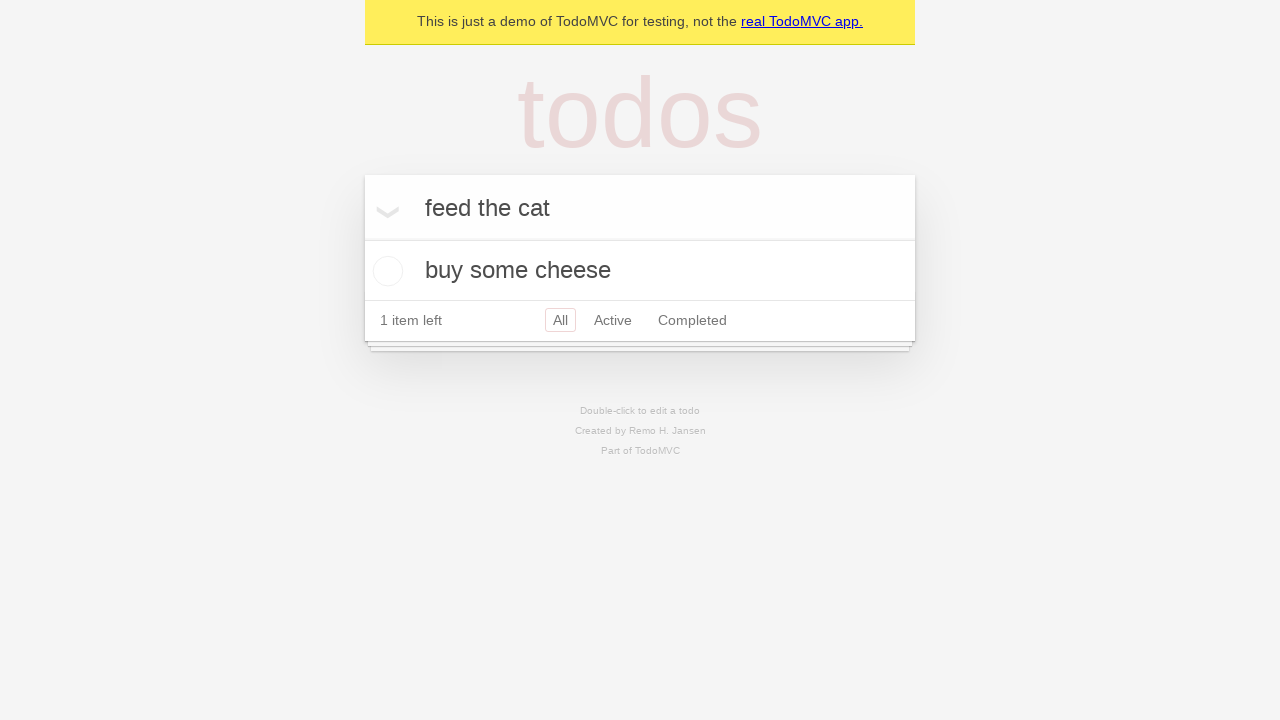

Pressed Enter to add second todo item on internal:attr=[placeholder="What needs to be done?"i]
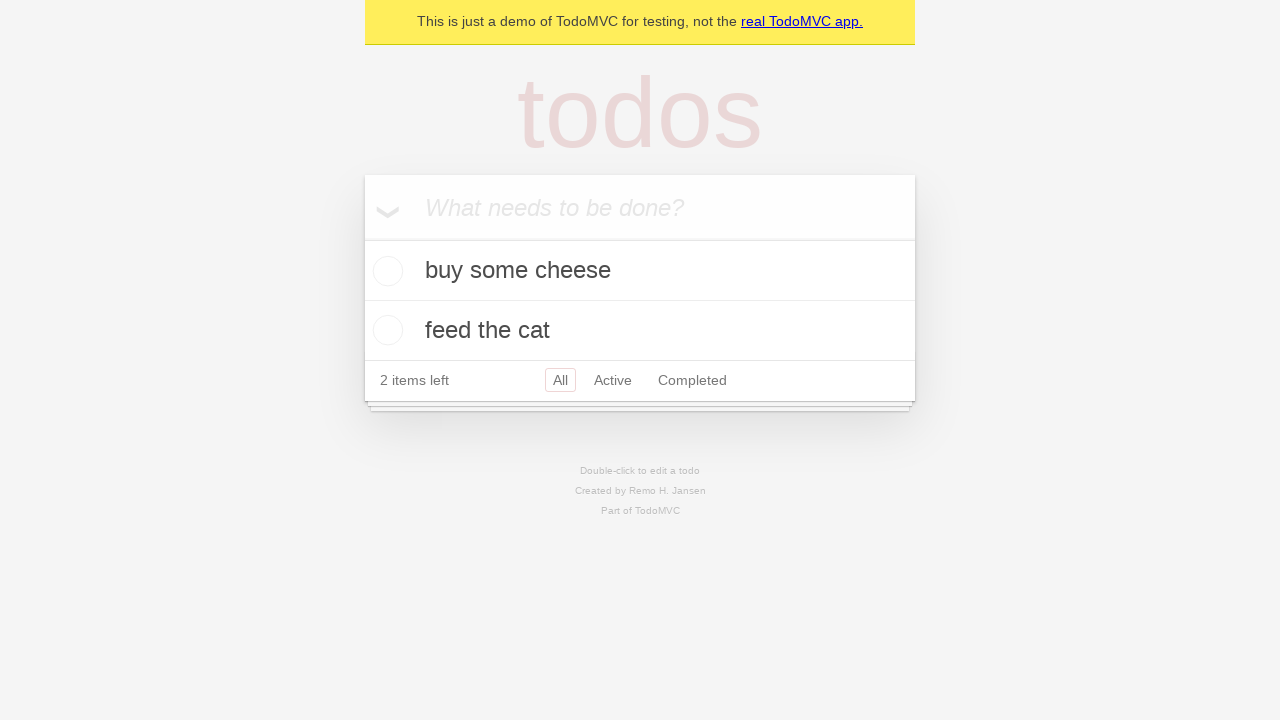

Filled third todo item: 'book a doctors appointment' on internal:attr=[placeholder="What needs to be done?"i]
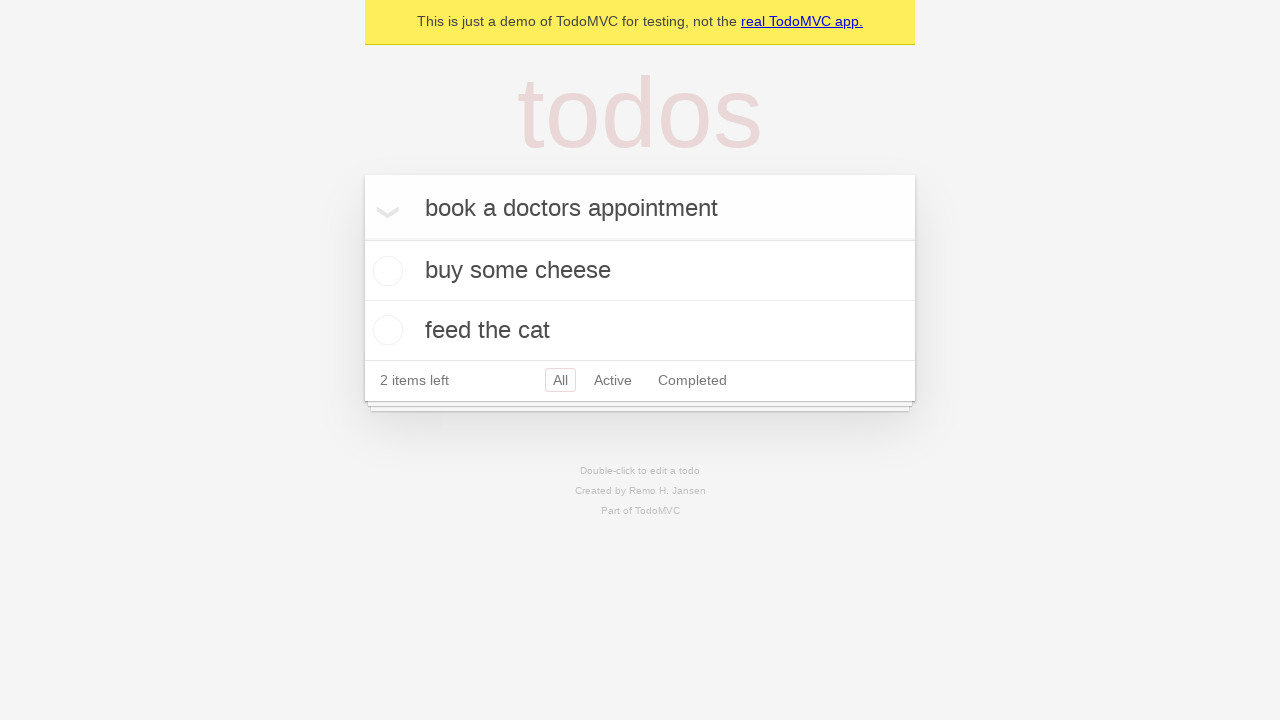

Pressed Enter to add third todo item on internal:attr=[placeholder="What needs to be done?"i]
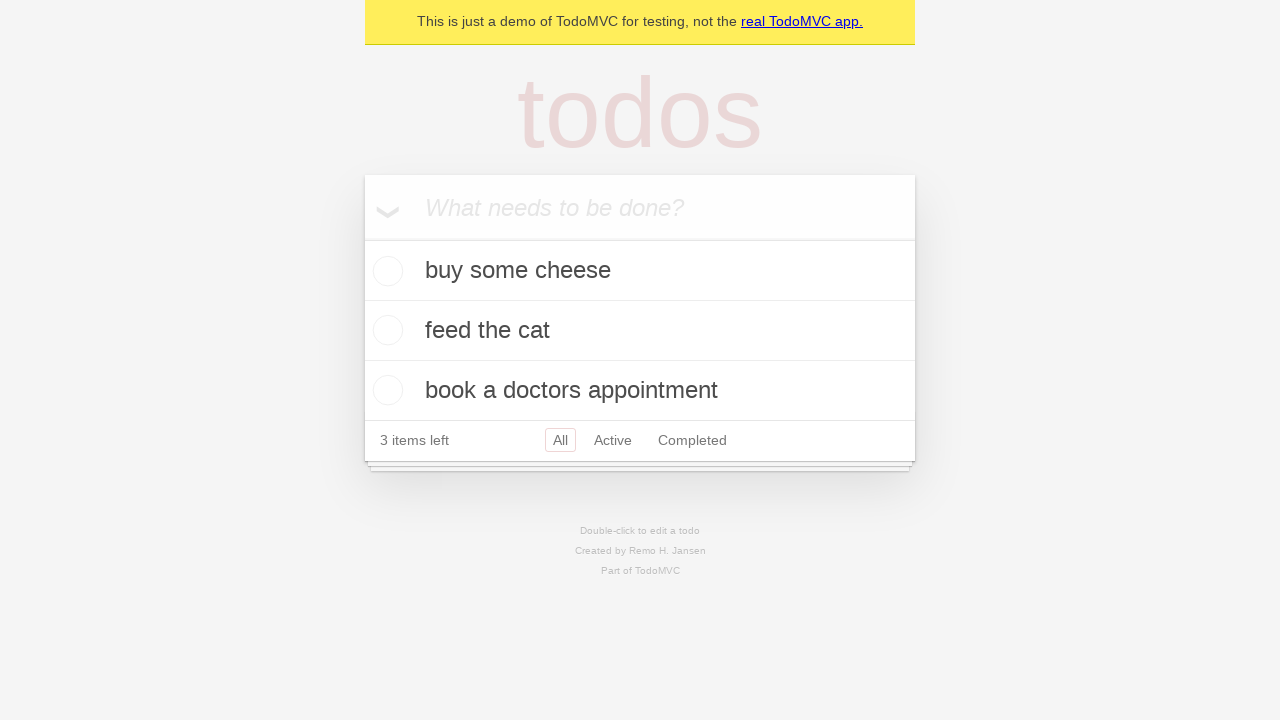

Checked the first todo item as completed at (385, 271) on .todo-list li .toggle >> nth=0
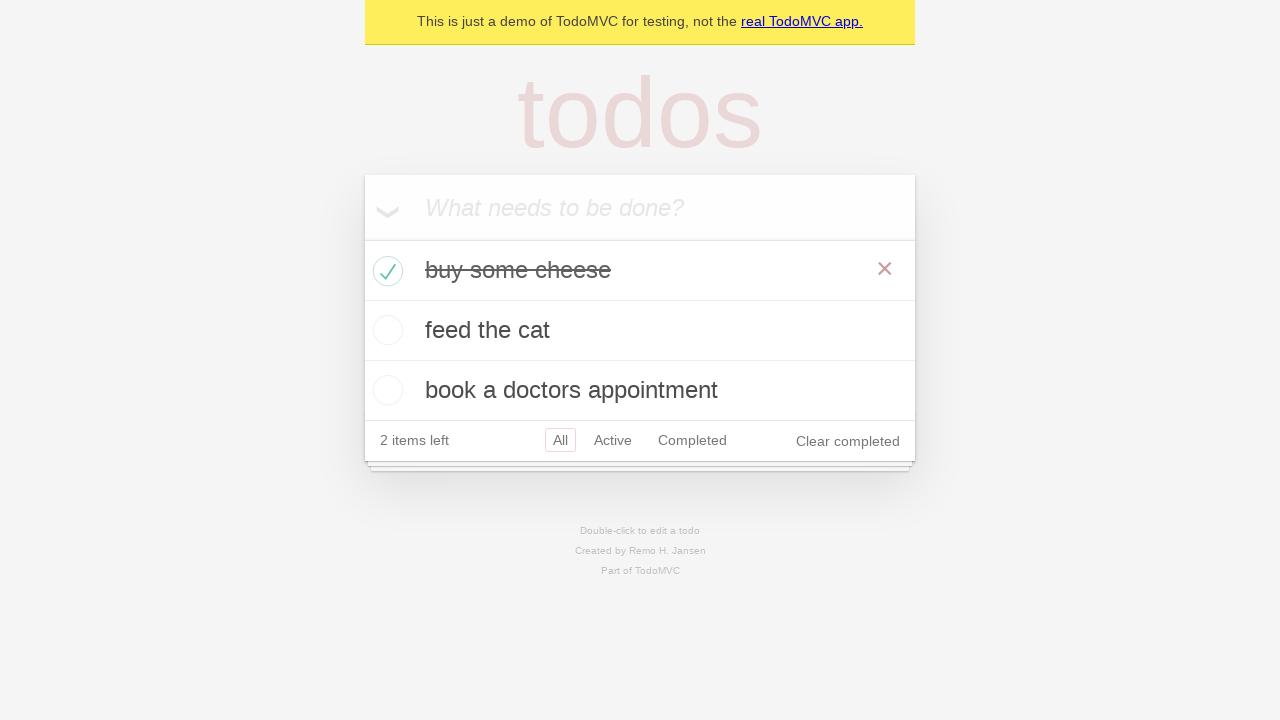

Clear completed button is now visible
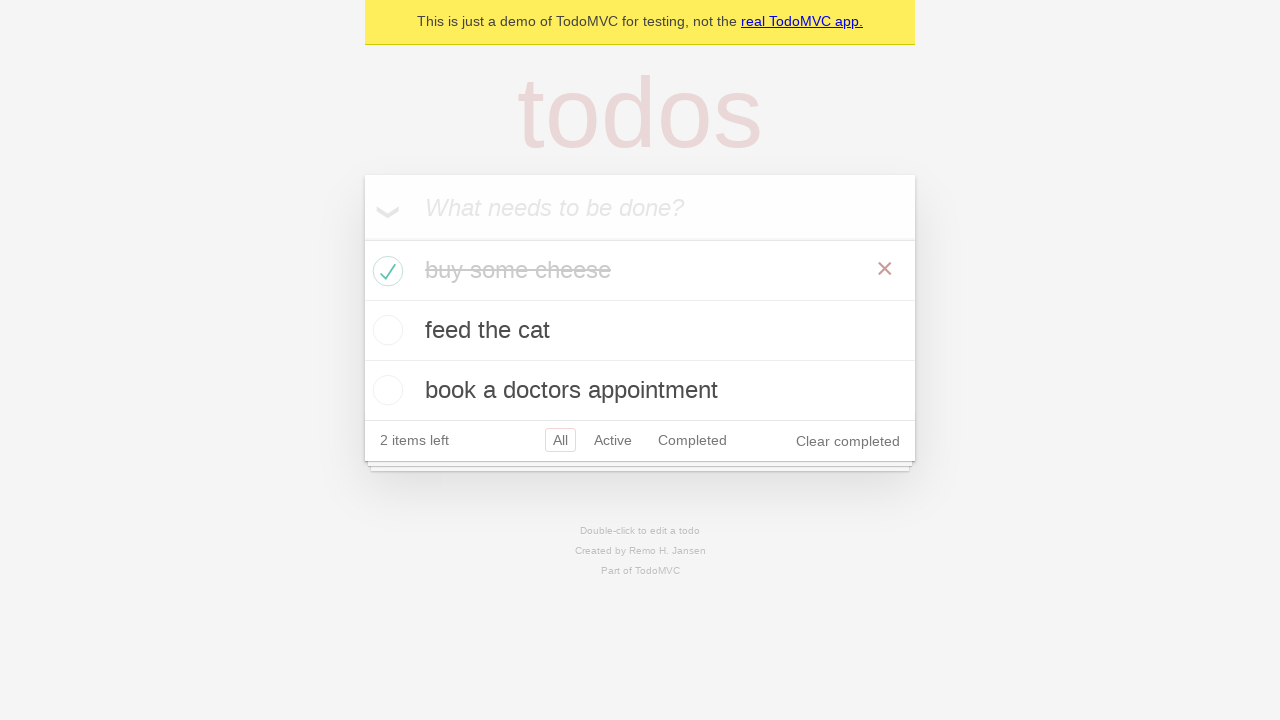

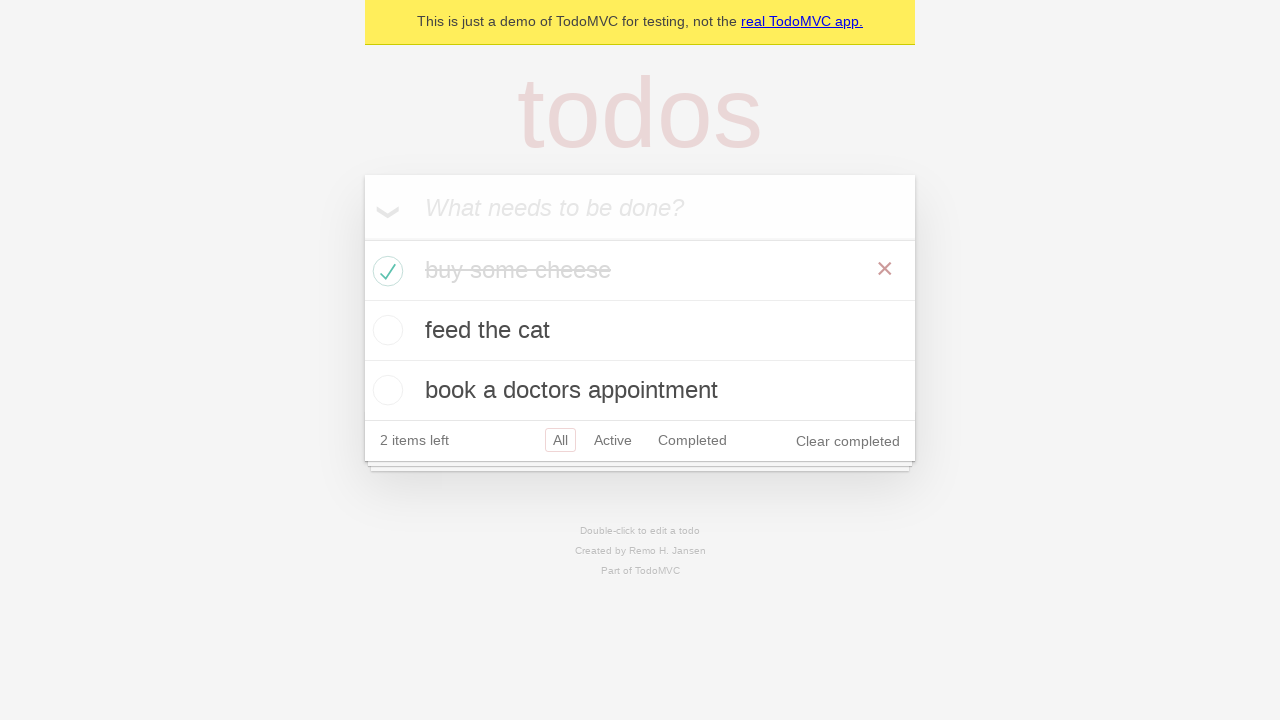